Navigates to JD.com (Chinese e-commerce website) and verifies the page loads successfully

Starting URL: http://www.jd.com

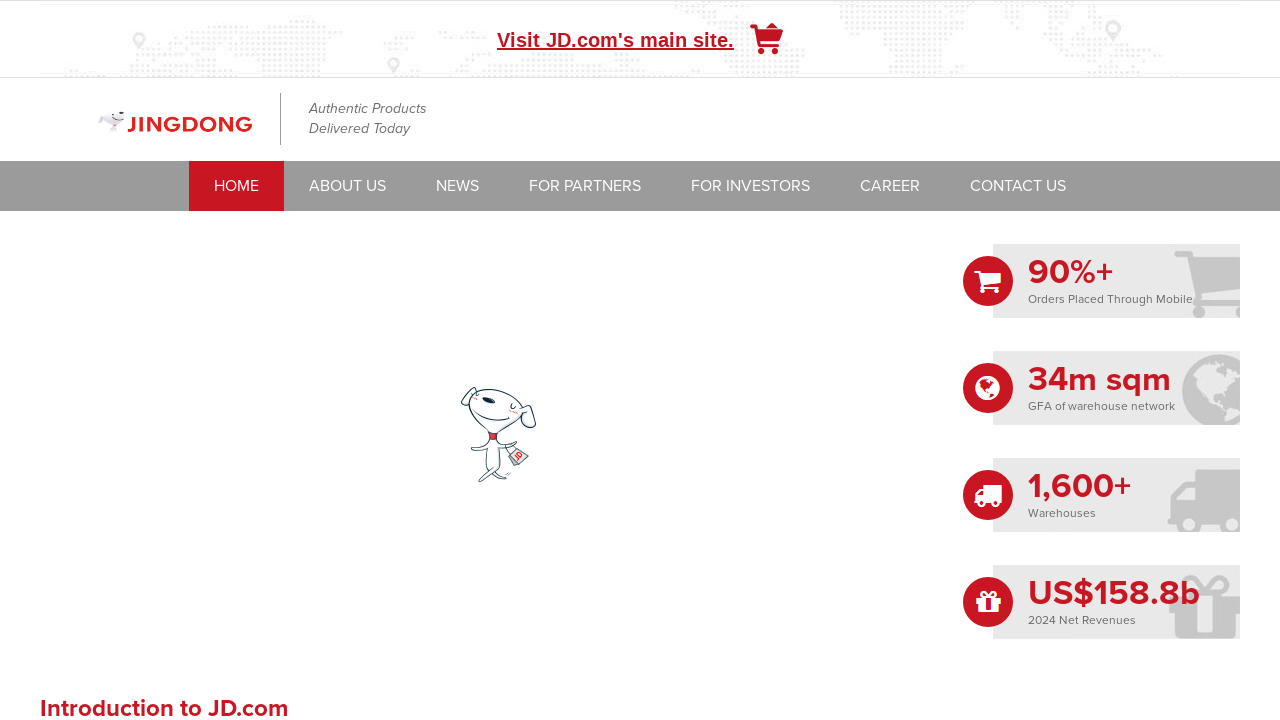

Navigated to JD.com homepage
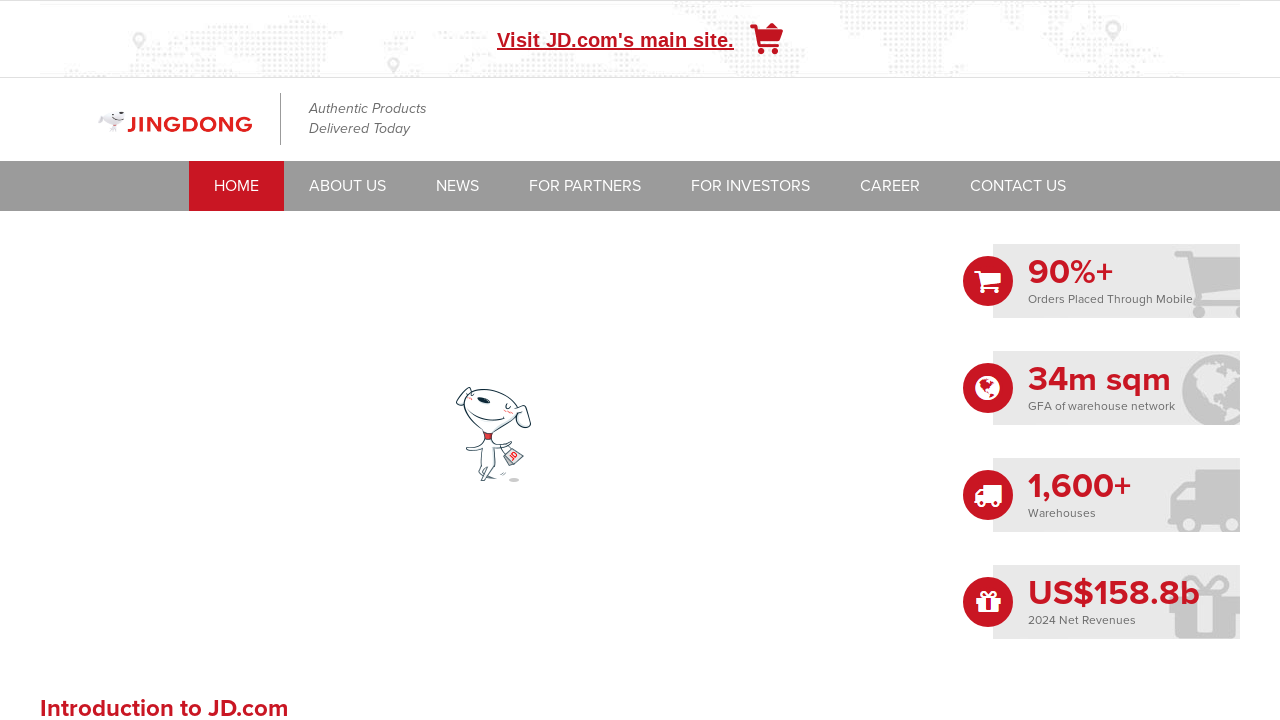

Waited for DOM content to load
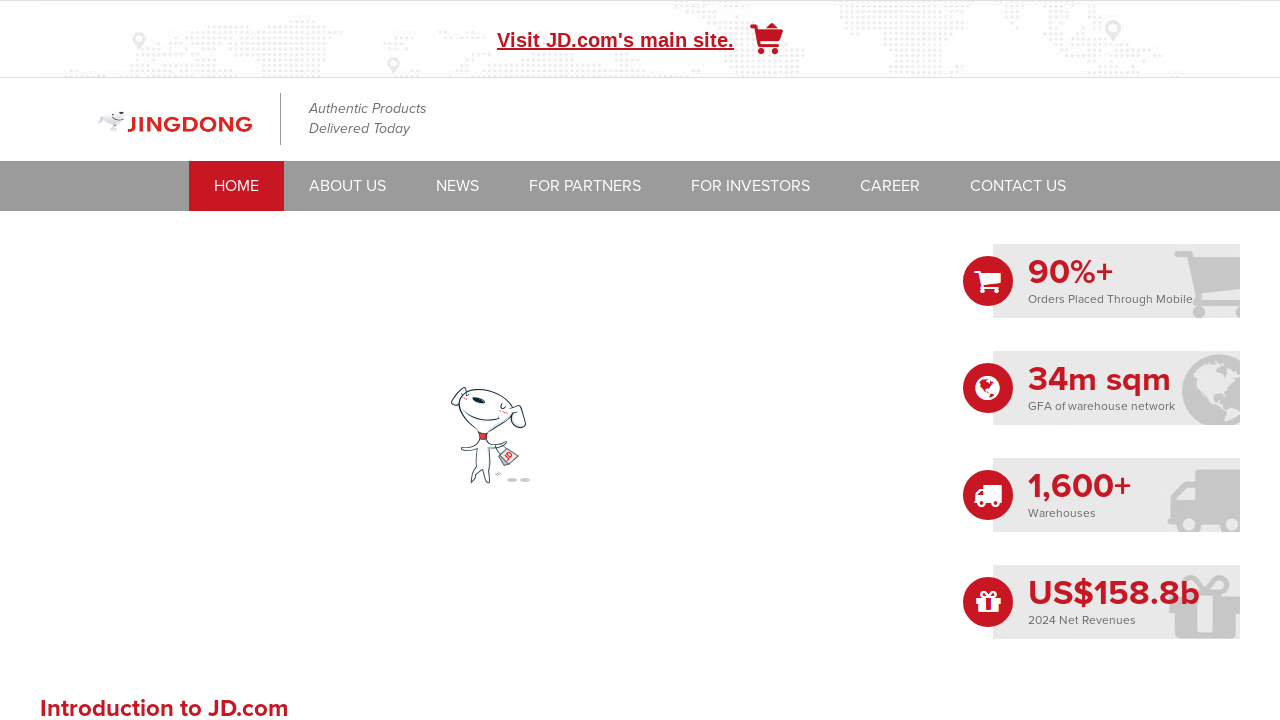

Verified body element is present on JD.com homepage
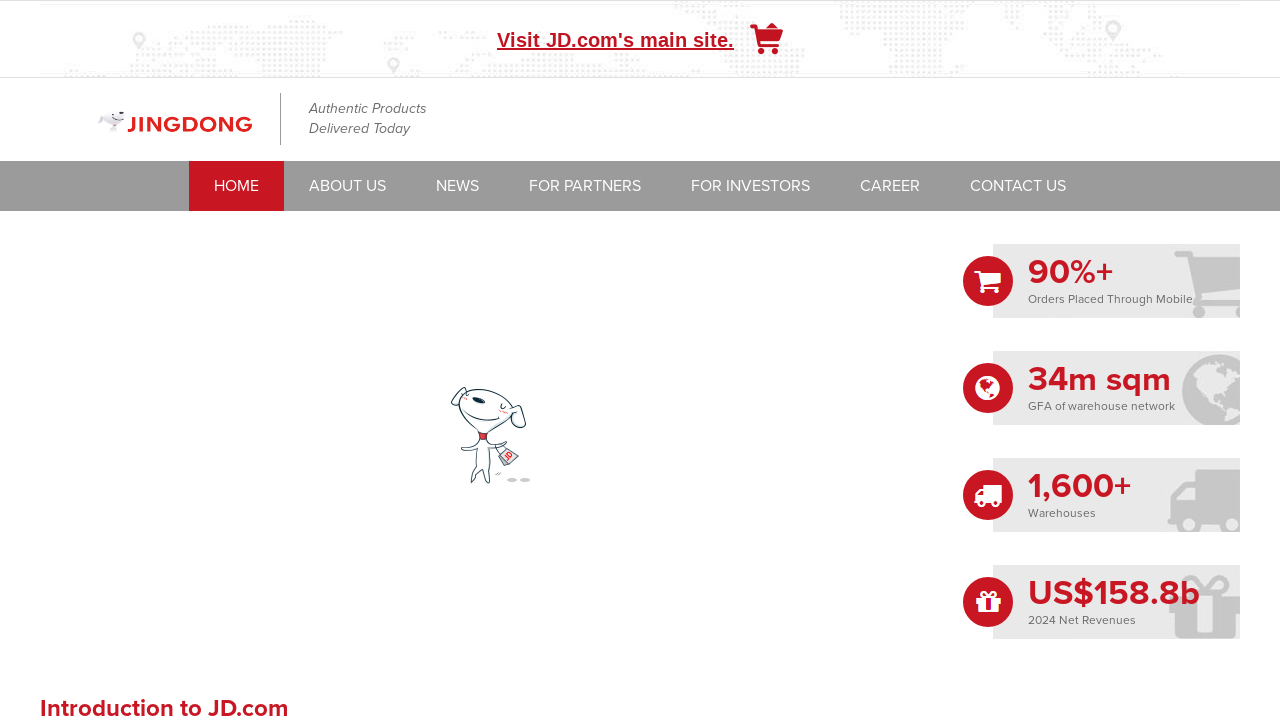

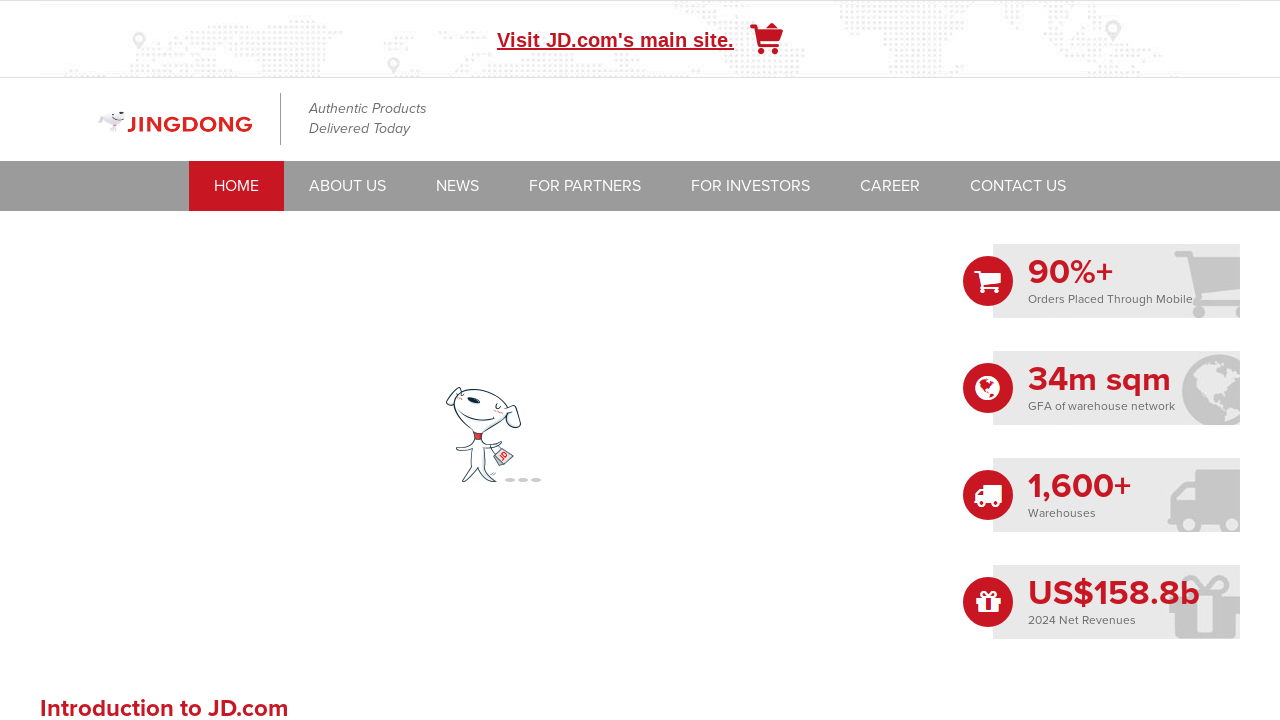